Navigates to the Alerts page by hovering over the SwitchTo menu and clicking the Alerts submenu item

Starting URL: http://demo.automationtesting.in/Register.html

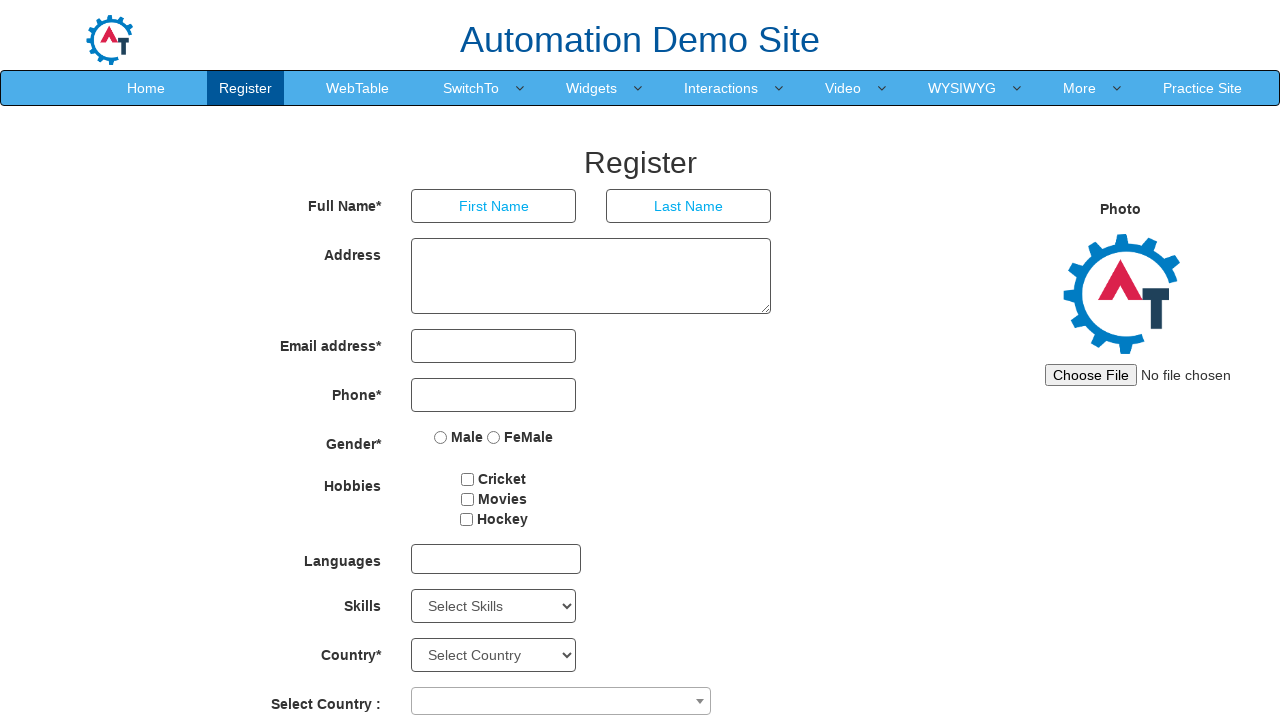

Hovered over SwitchTo menu at (471, 88) on xpath=//a[text()='SwitchTo']
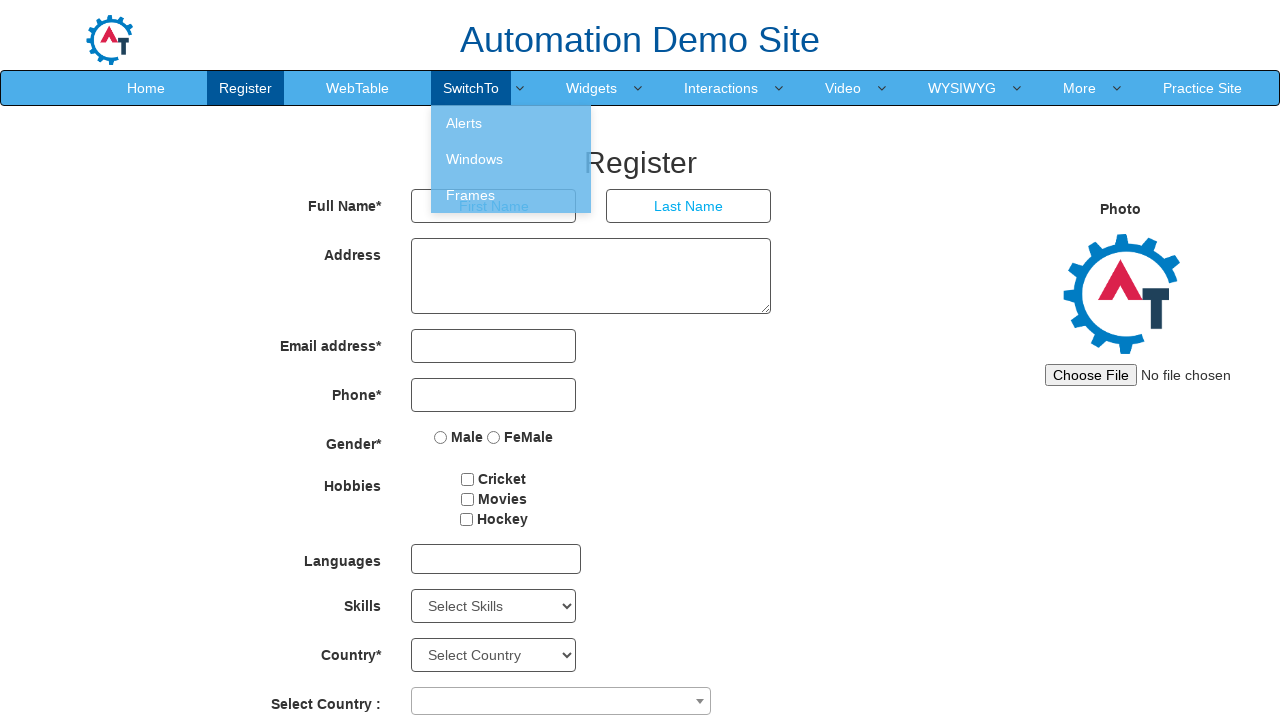

Clicked Alerts submenu item at (511, 123) on xpath=//a[text()='Alerts']
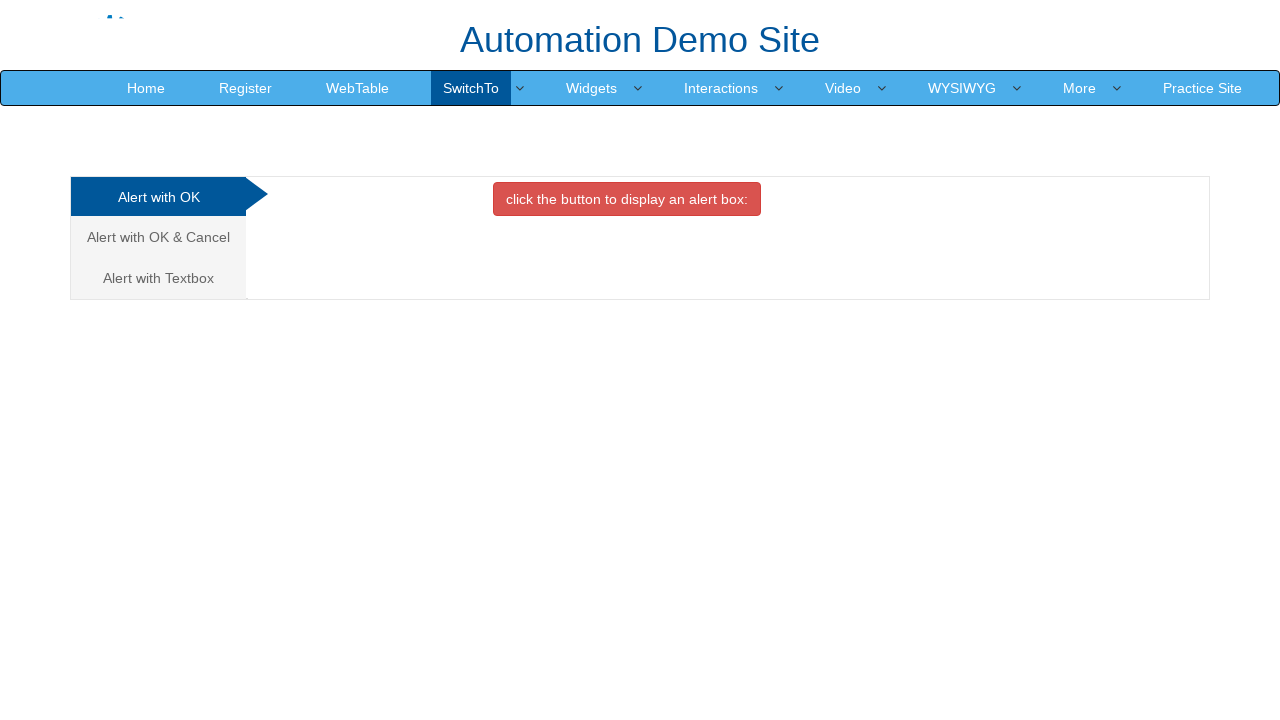

Navigated to Alerts page
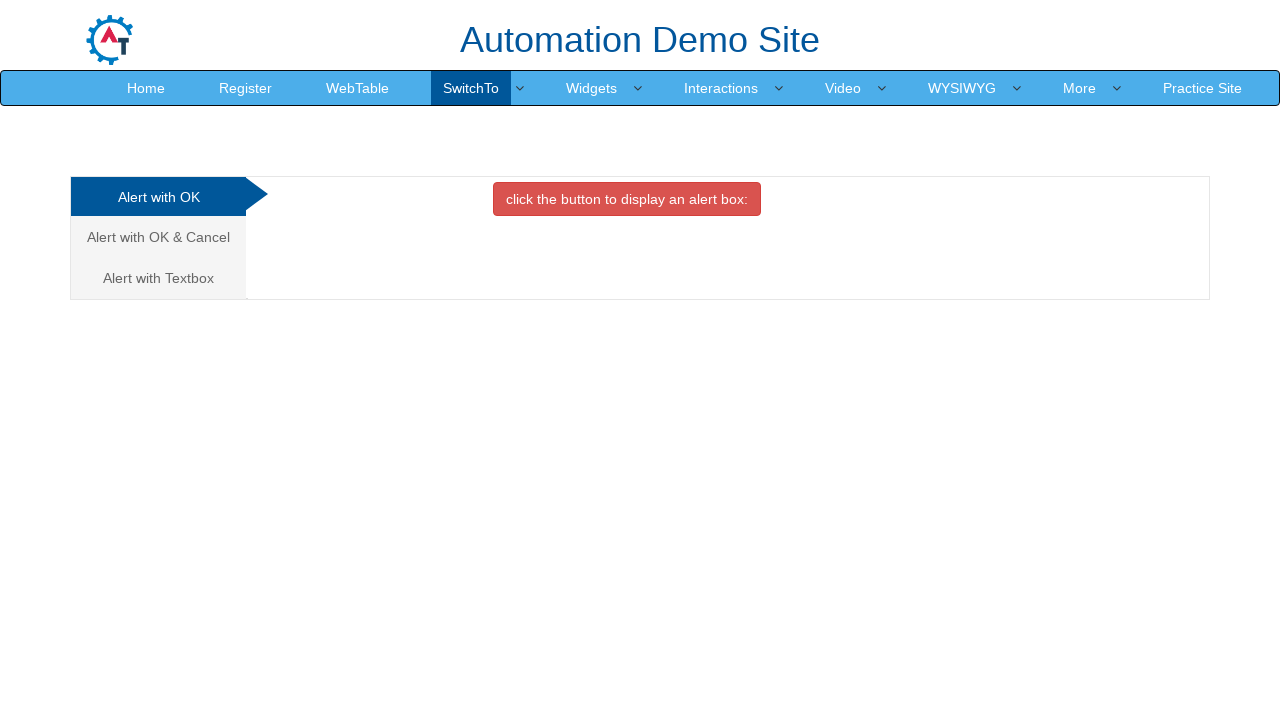

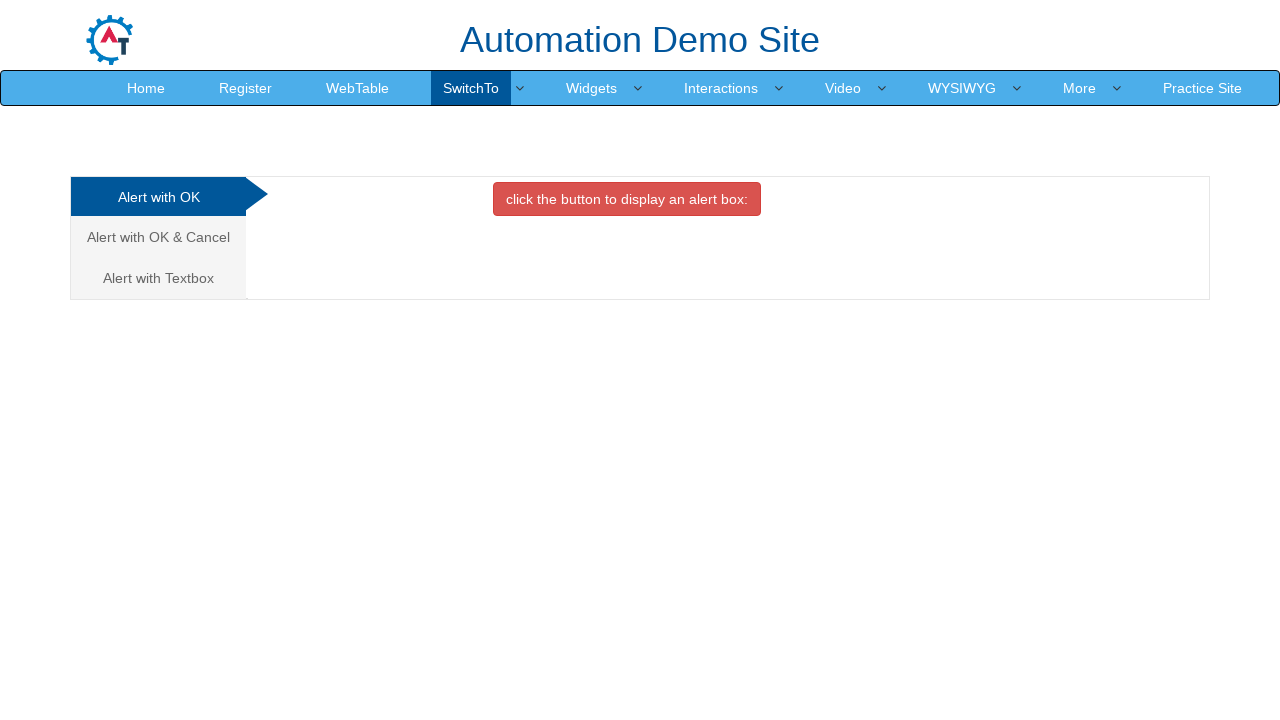